Tests page scrolling functionality by scrolling to the bottom of the page and then to a specific vertical position

Starting URL: https://www.themultiversesummit.xyz/?ref=onepagelove

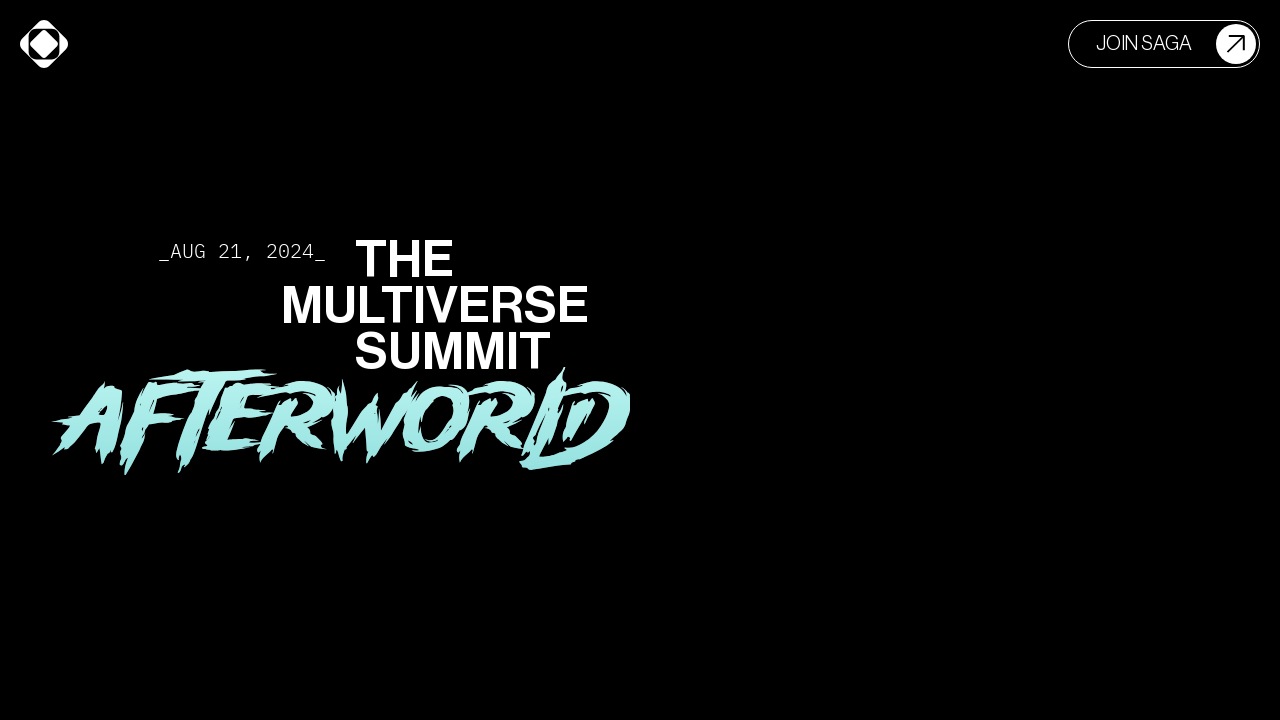

Scrolled to the bottom of the page
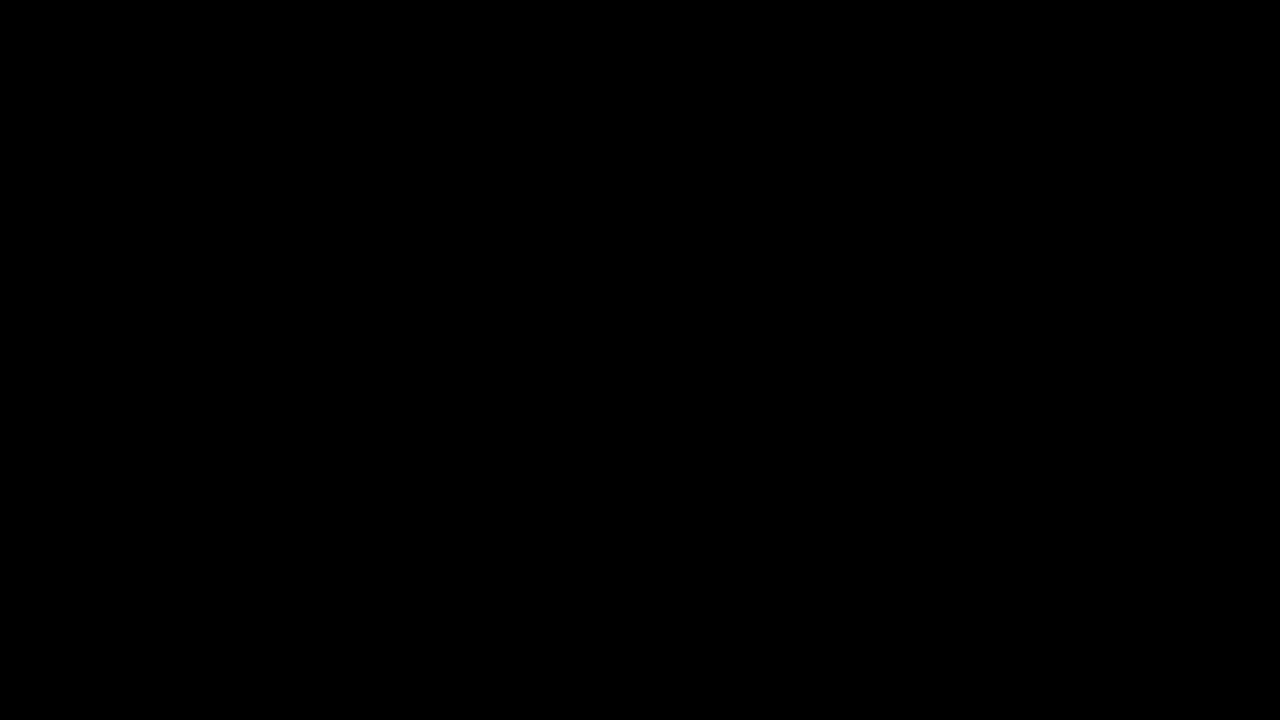

Waited 3 seconds for content to load after scrolling to bottom
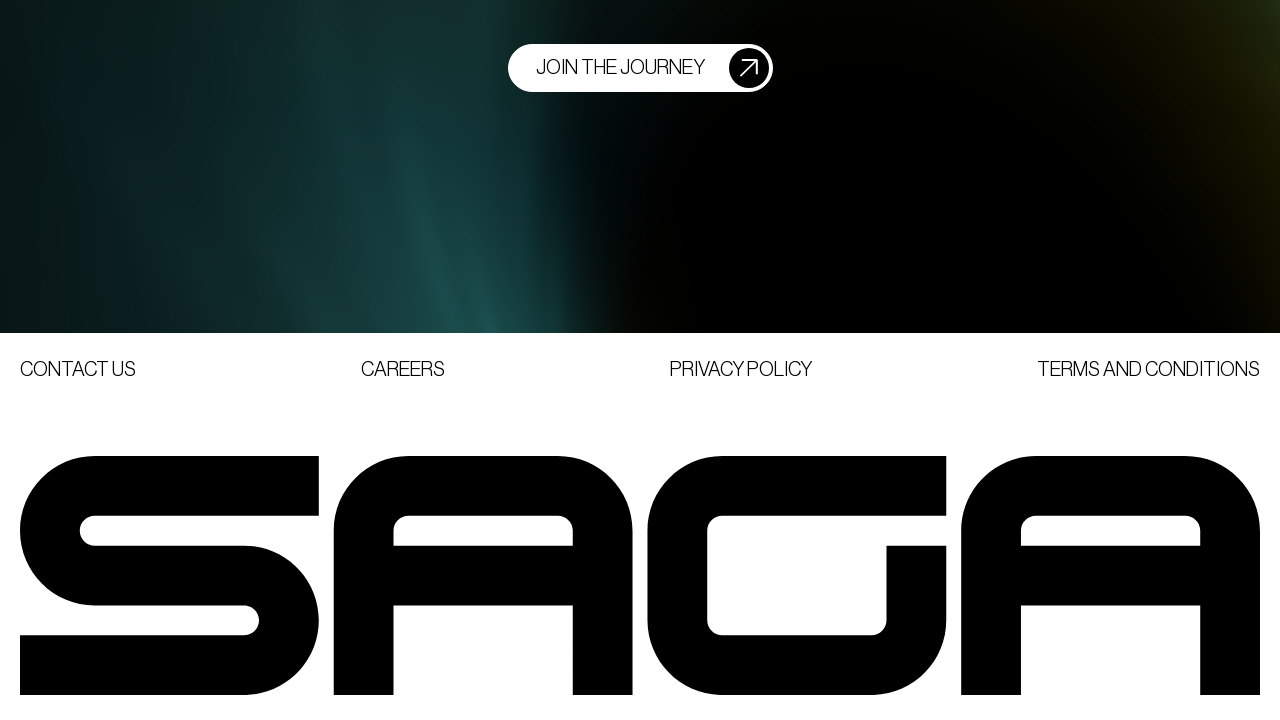

Scrolled to vertical position 7500px from top
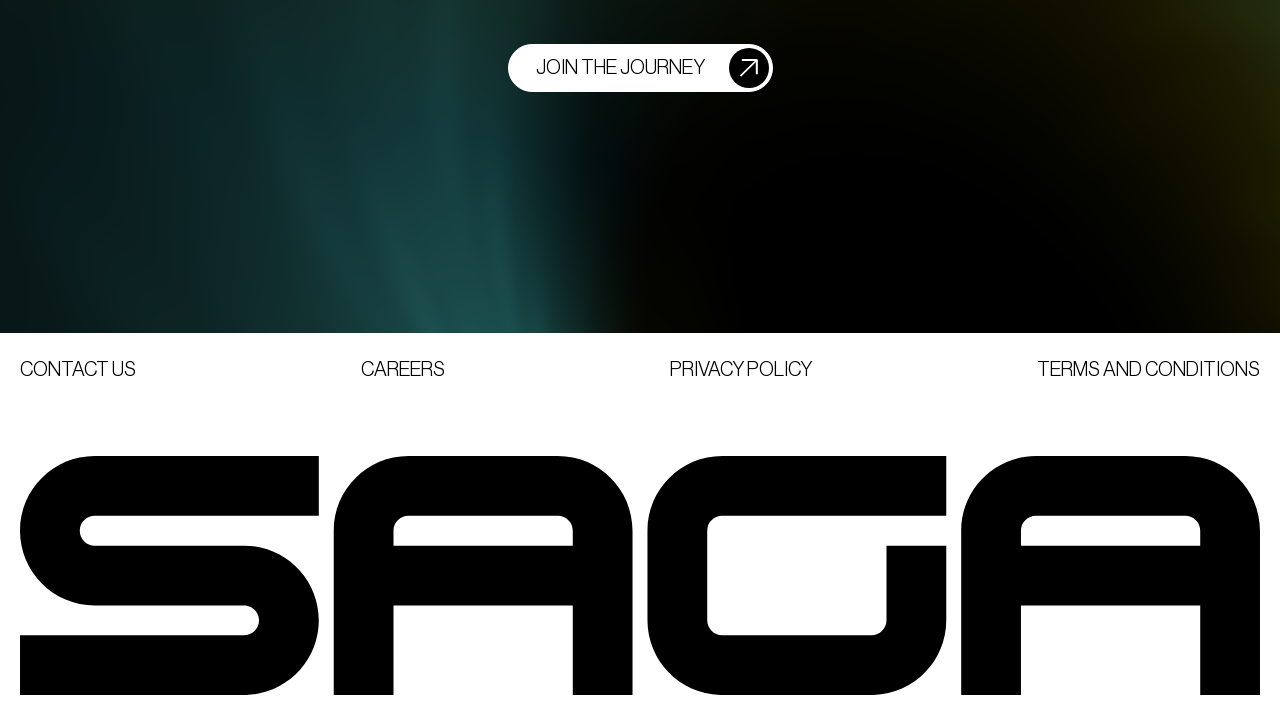

Waited 2 seconds for content to settle
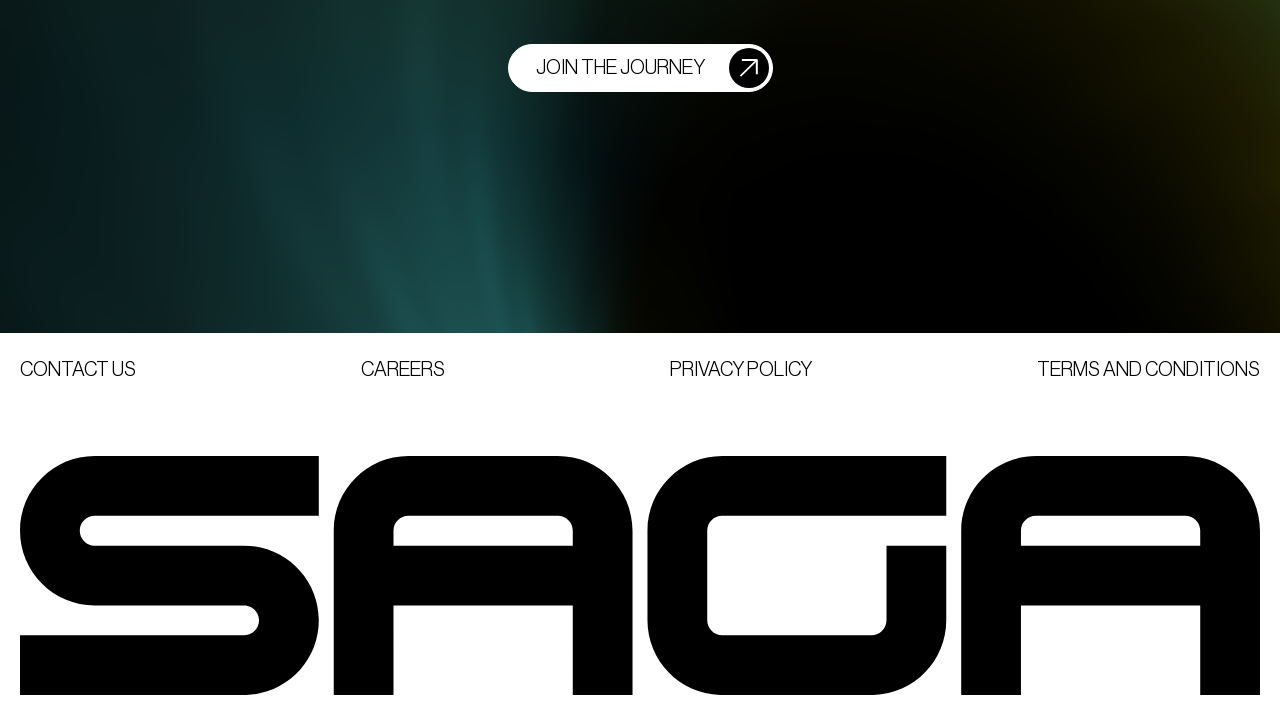

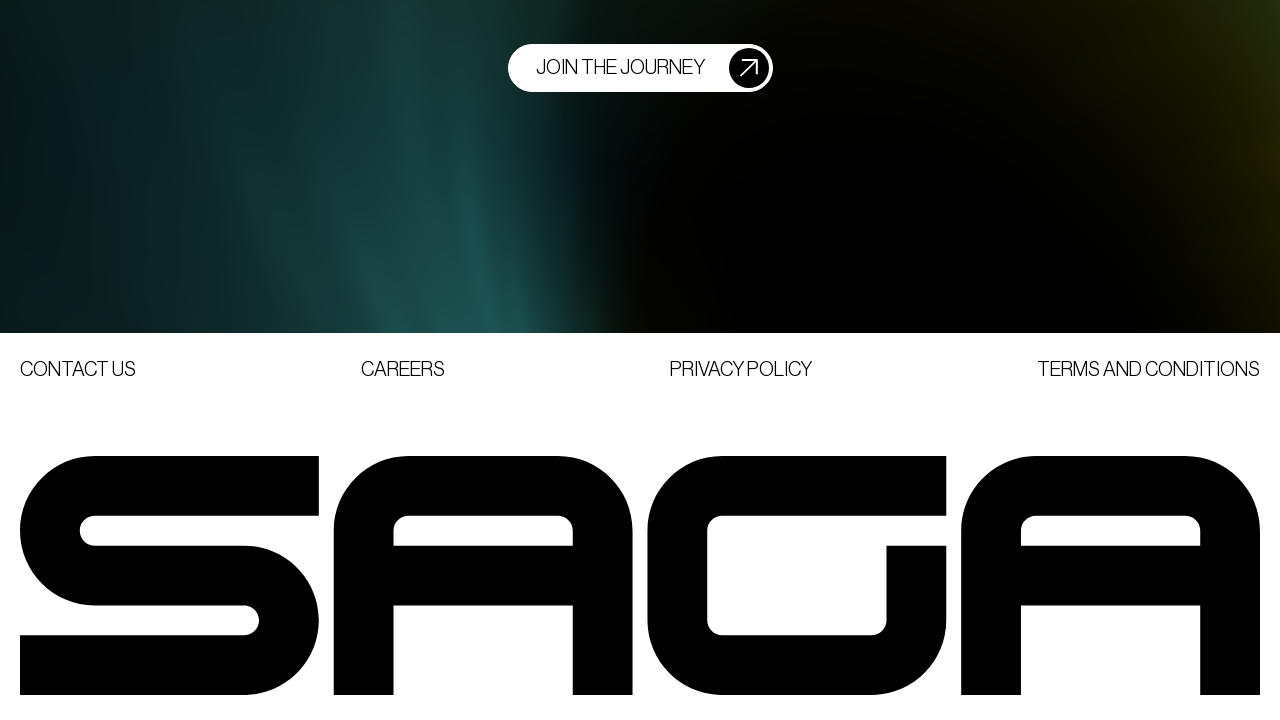